Tests checkbox interactions by toggling checkboxes and verifying their states

Starting URL: https://the-internet.herokuapp.com/checkboxes

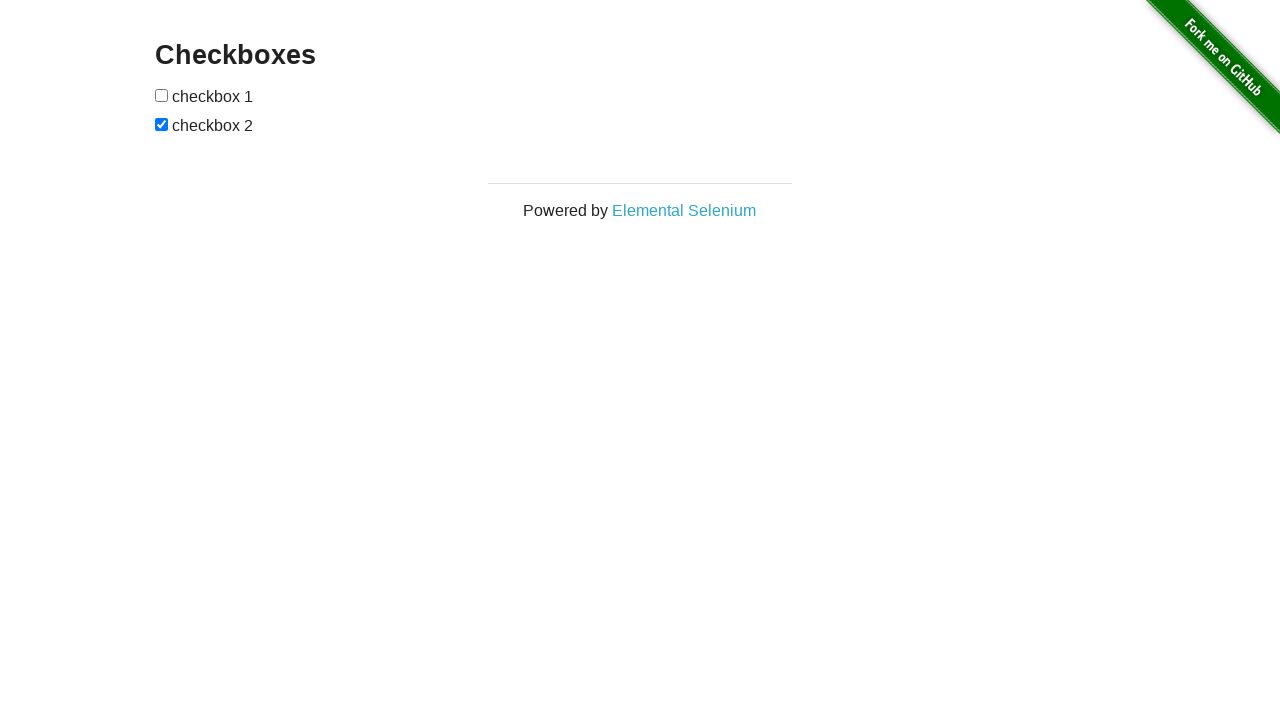

Located all checkboxes on the page
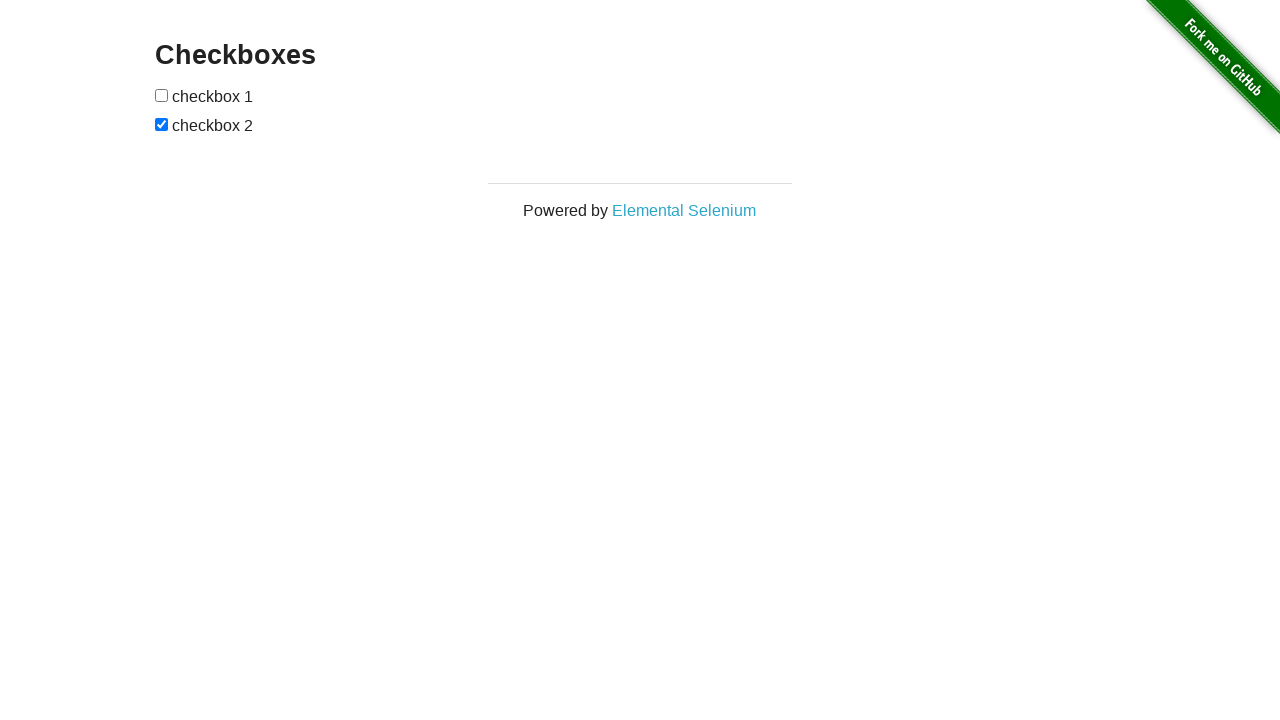

Clicked first checkbox to toggle its state at (162, 95) on input[type='checkbox'] >> nth=0
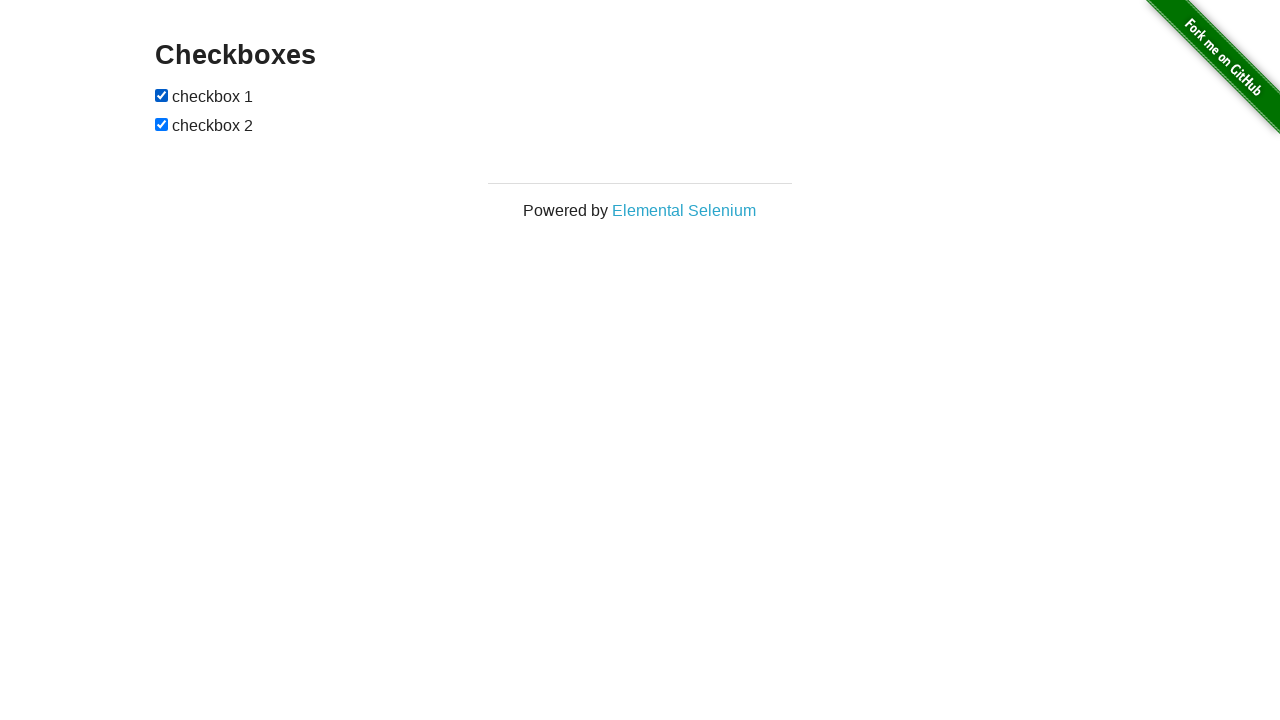

Verified first checkbox is checked
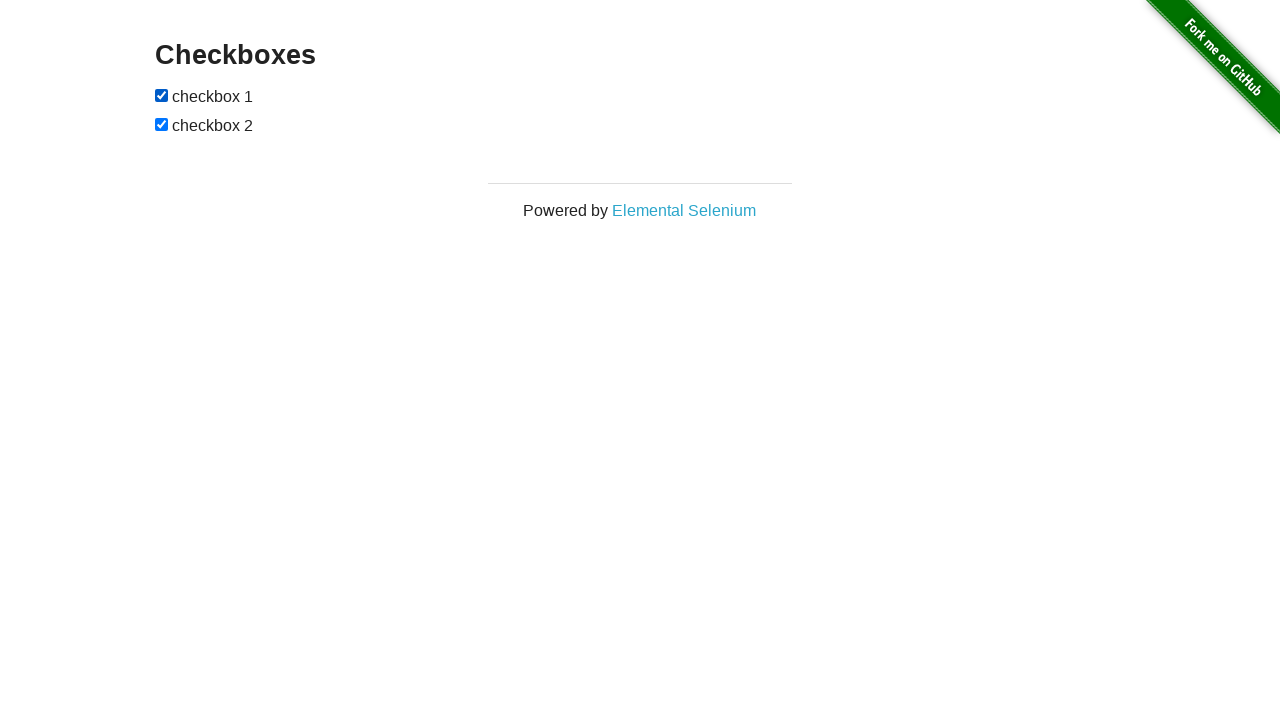

Verified second checkbox is checked
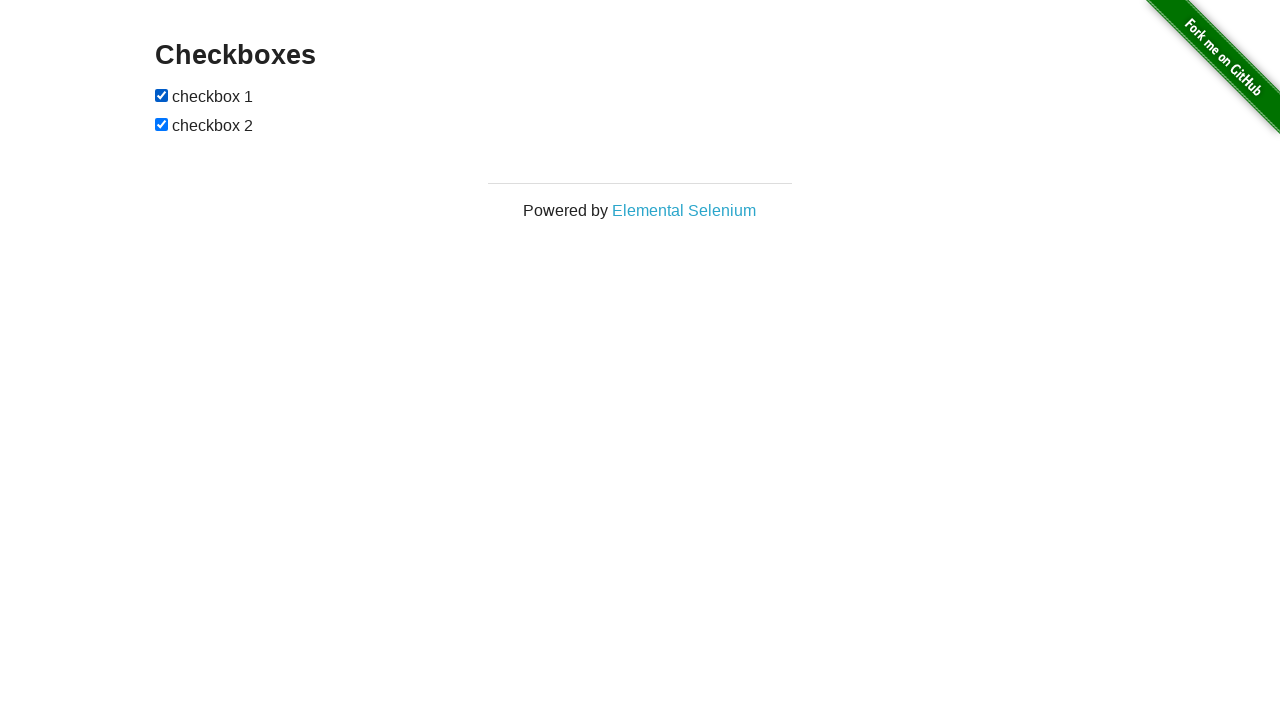

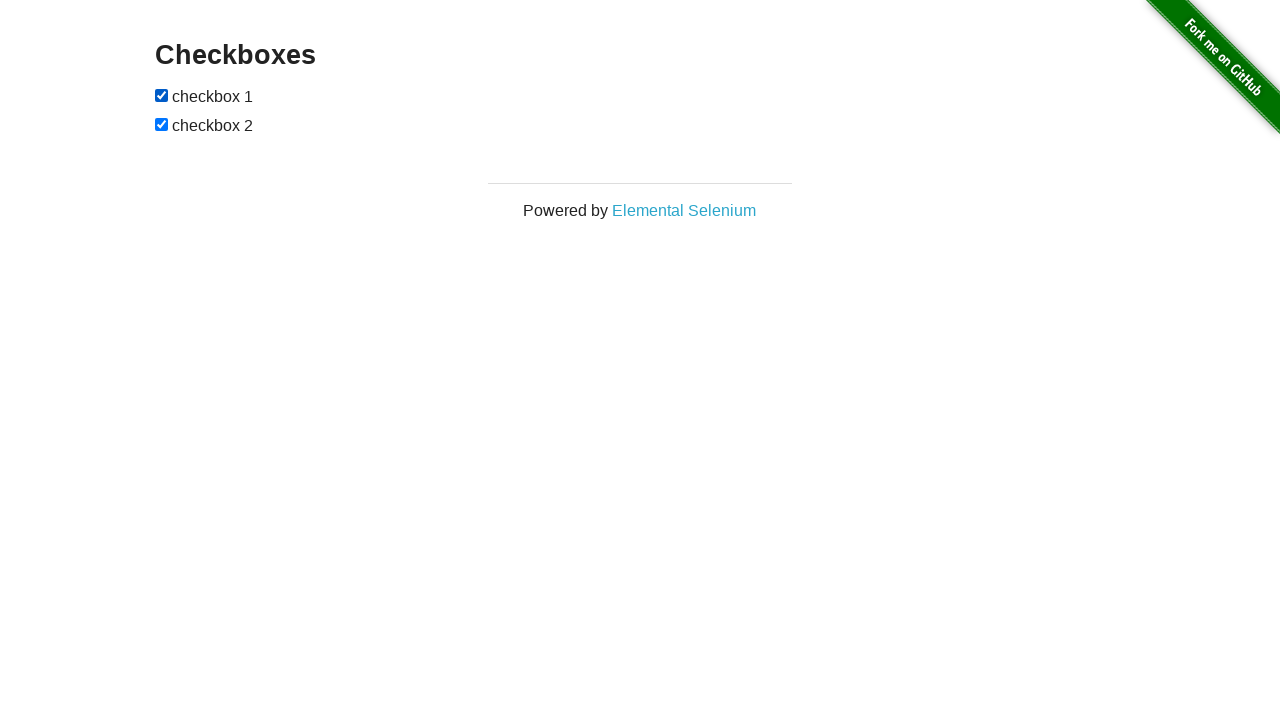